Tests the customer search functionality by navigating to the Customers section and searching for an existing customer by name.

Starting URL: https://www.globalsqa.com/angularJs-protractor/BankingProject/#/manager

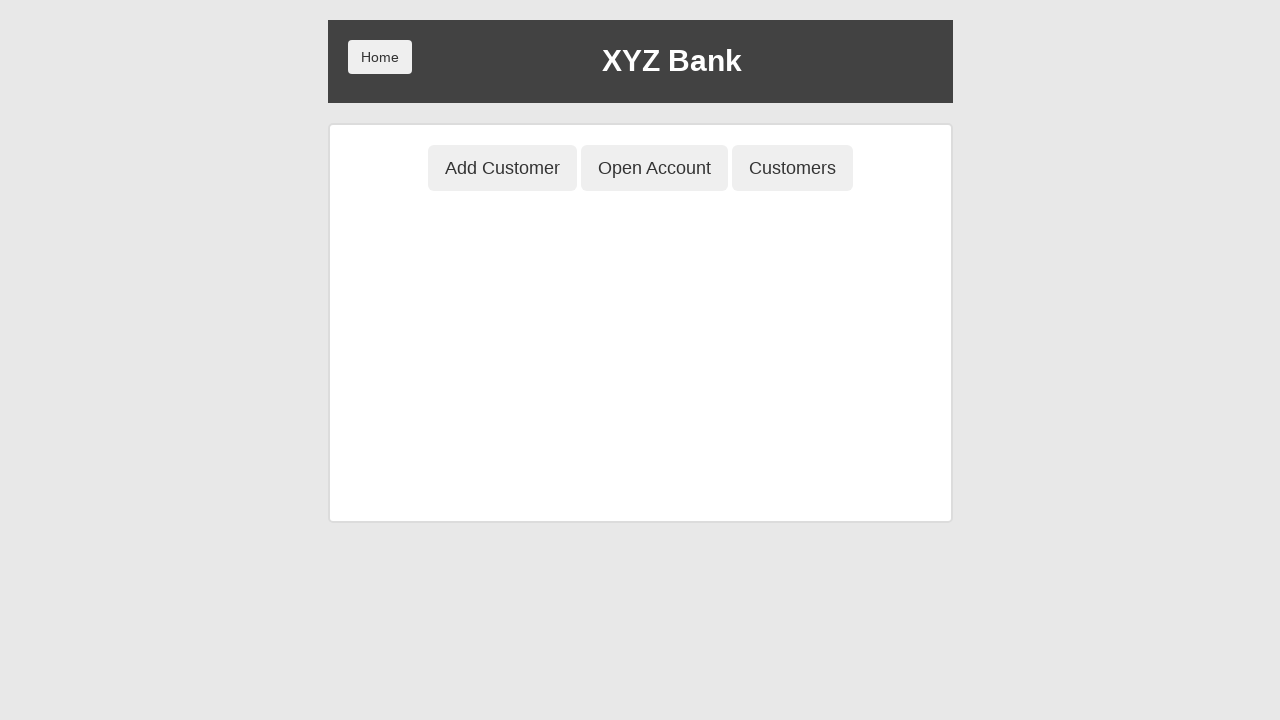

Verified navigation to manager page
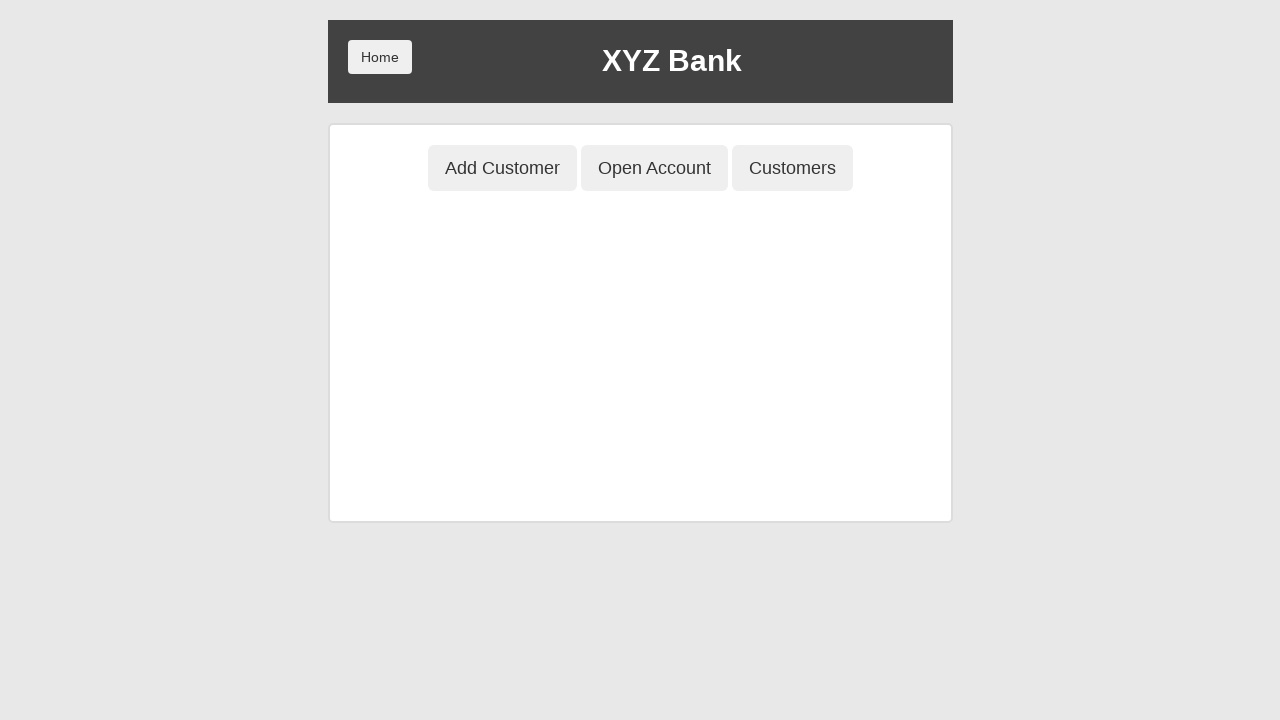

Clicked on Customers button at (792, 168) on xpath=//button[contains(text(),'Customers')]
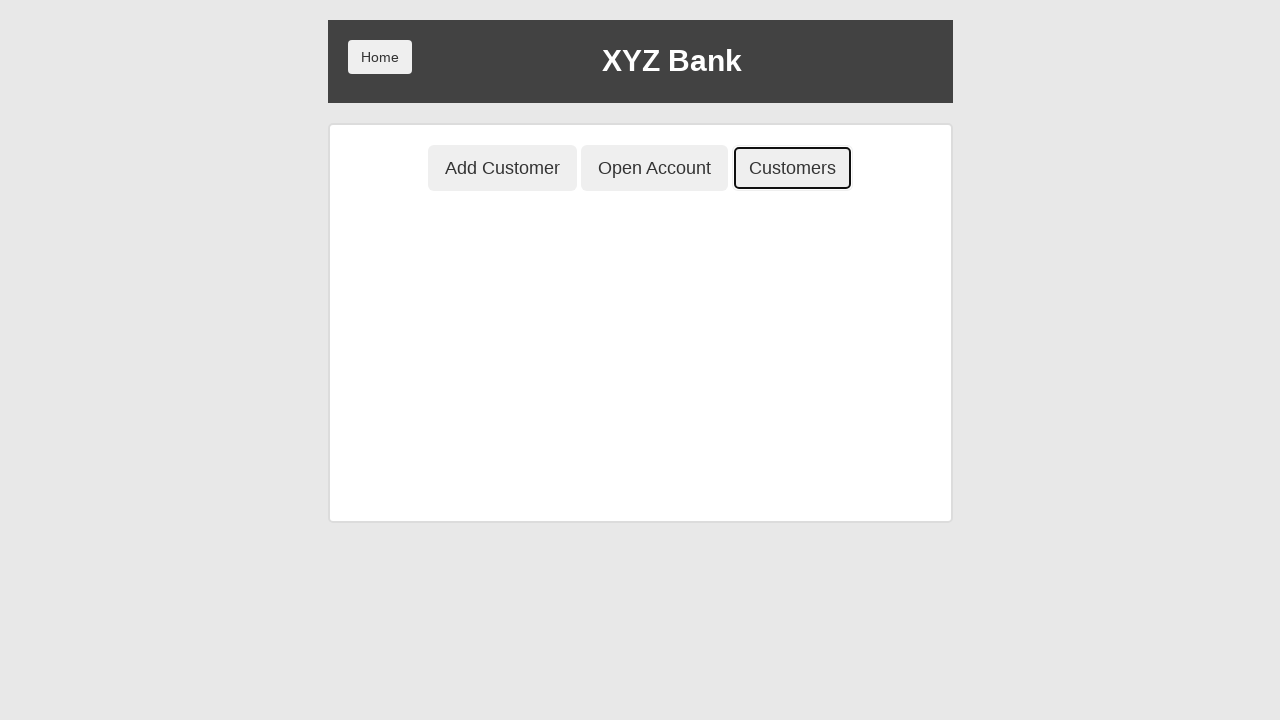

Filled search field with 'Hermoine' on //input[@placeholder='Search Customer']
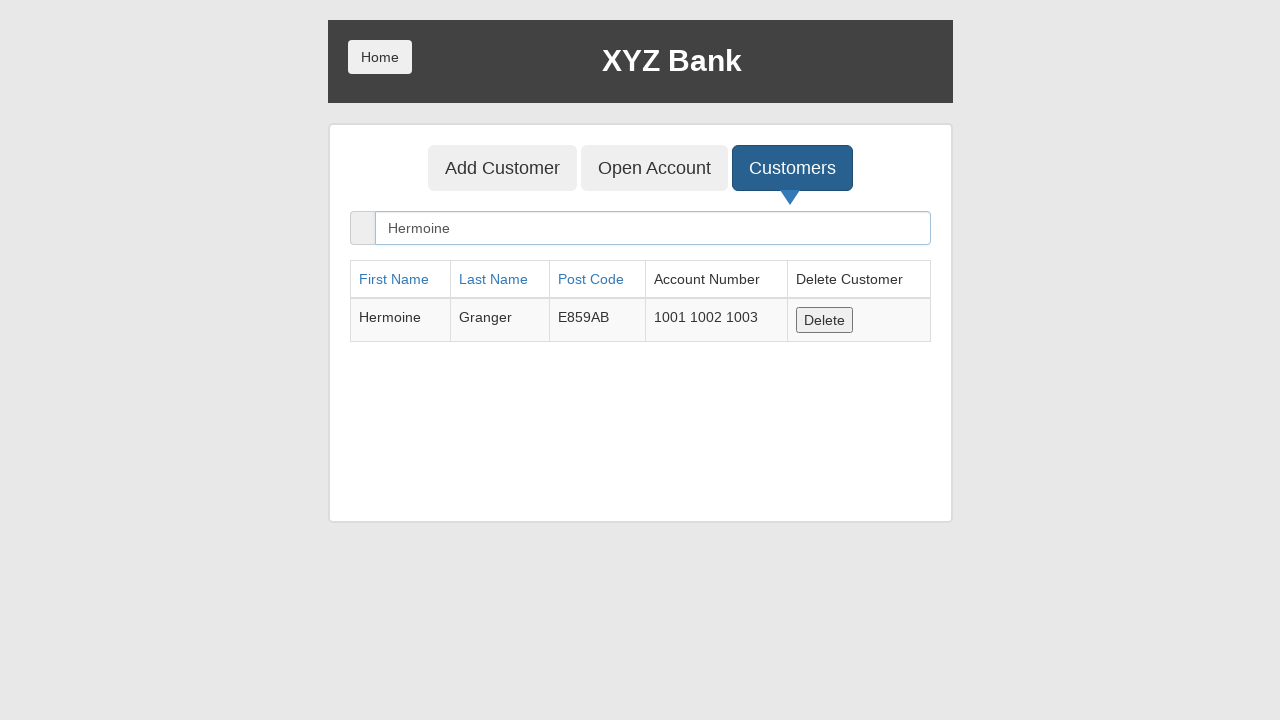

Customer search results loaded, found Hermoine
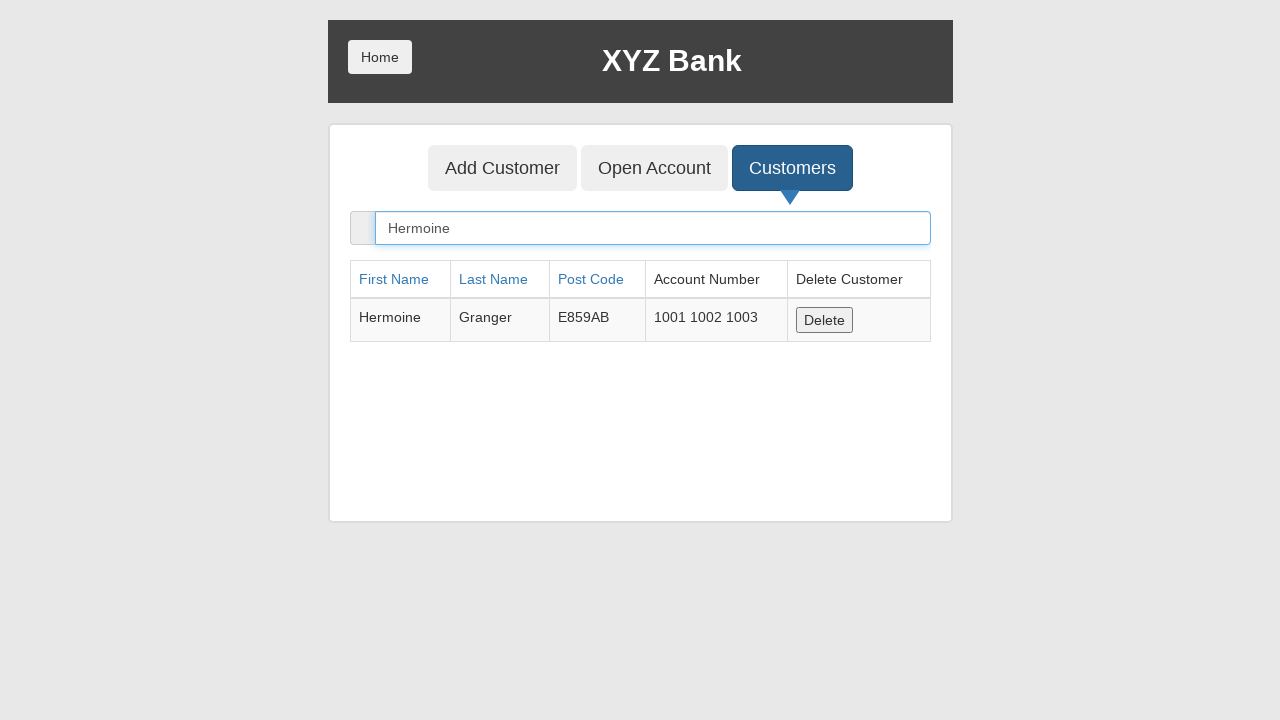

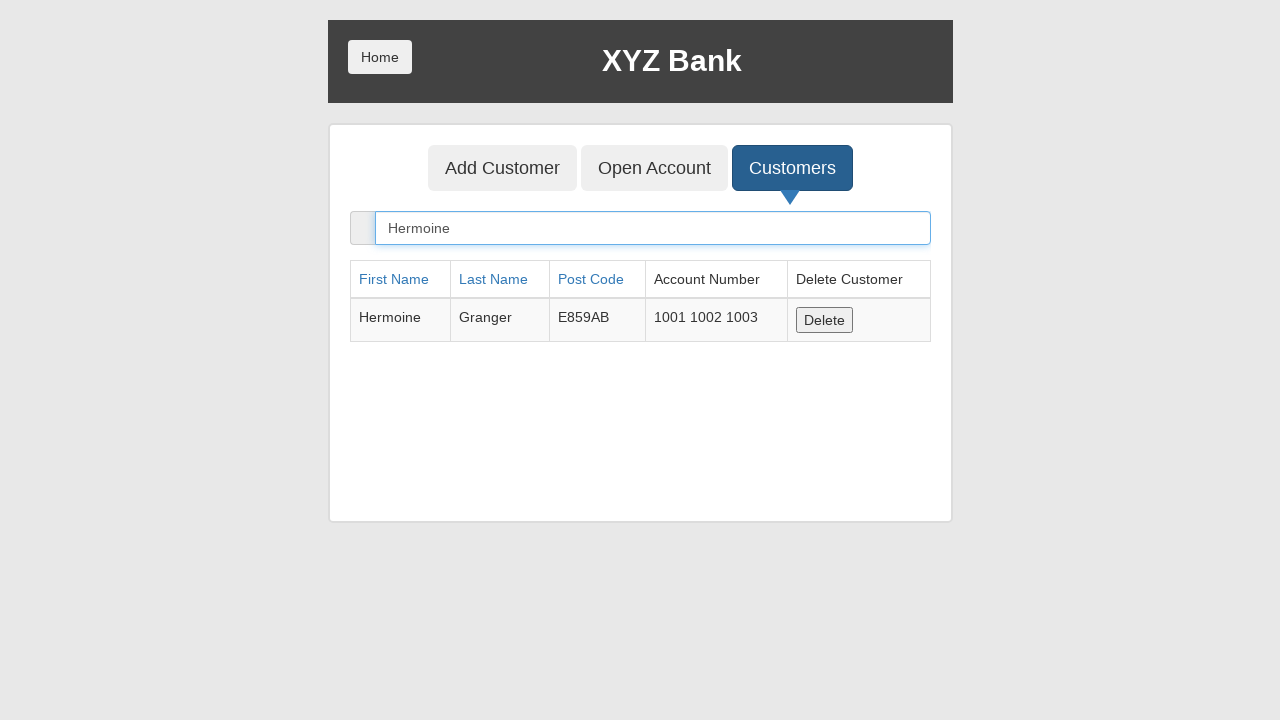